Tests a web form by filling in text input, password, textarea fields and selecting a dropdown option

Starting URL: https://www.selenium.dev/selenium/web/web-form.html

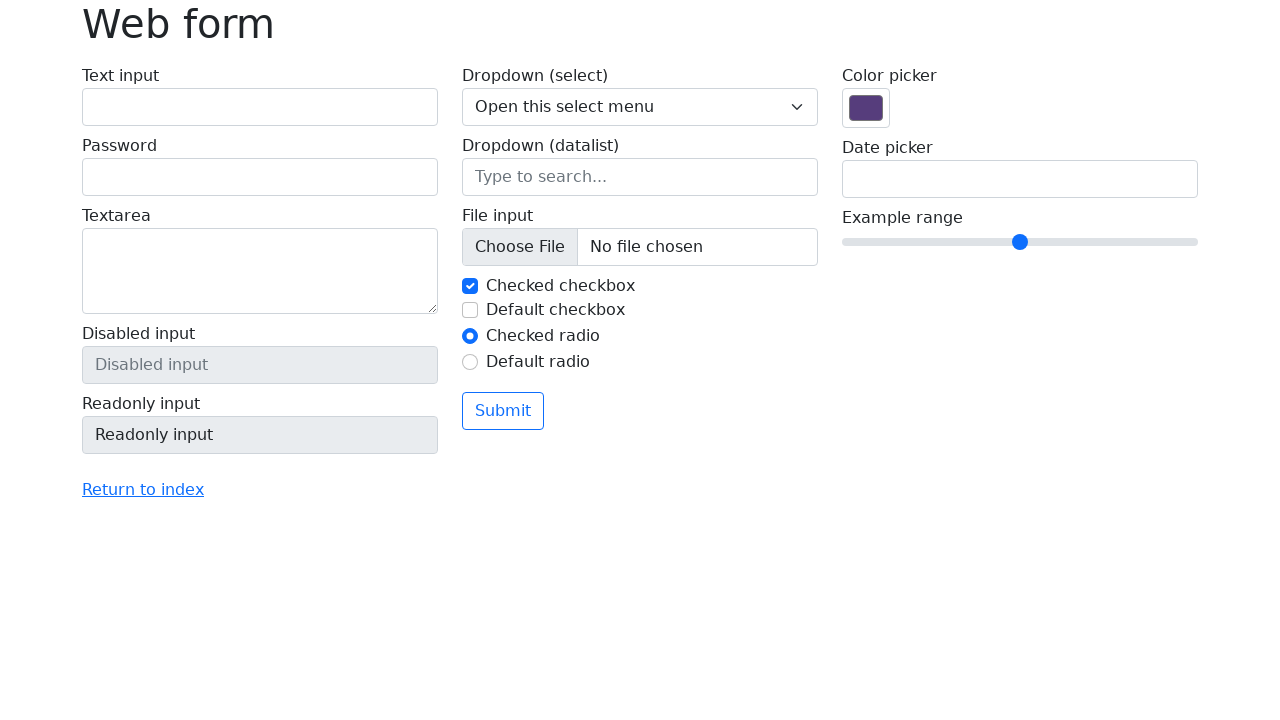

Filled text input field with 'Privet!!!' on #my-text-id
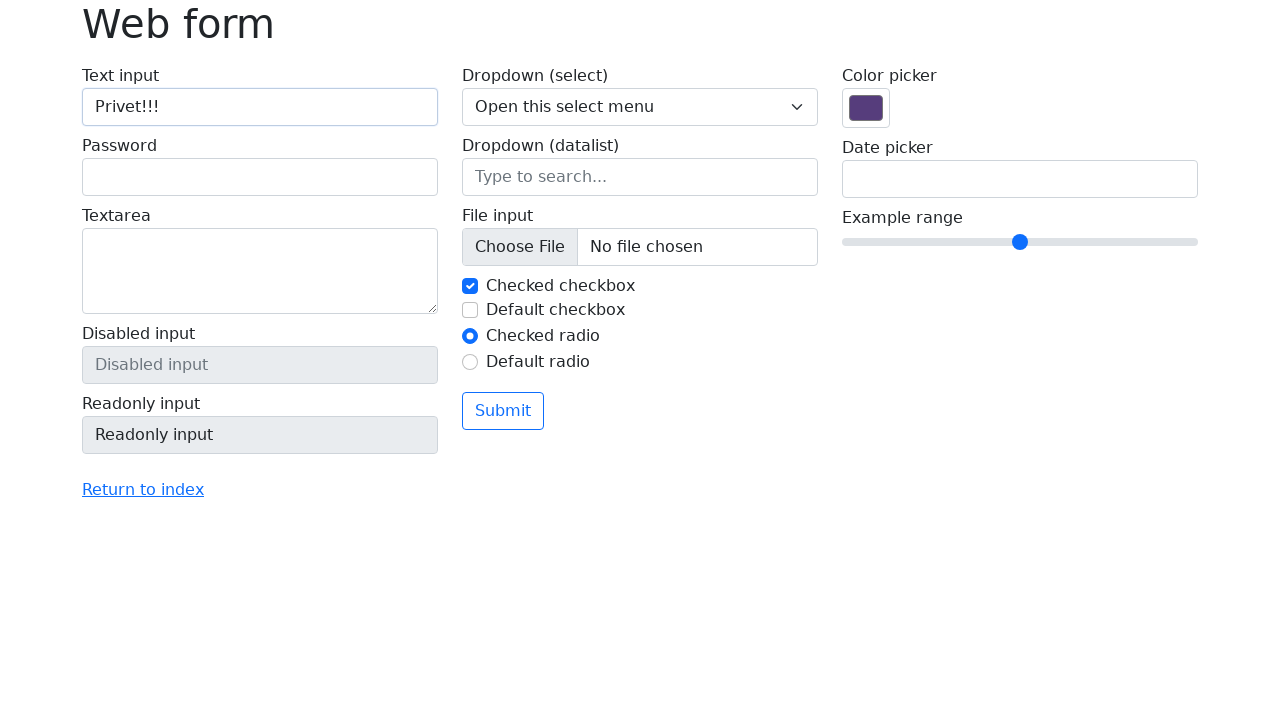

Filled password field with 'secret123' on input[name='my-password']
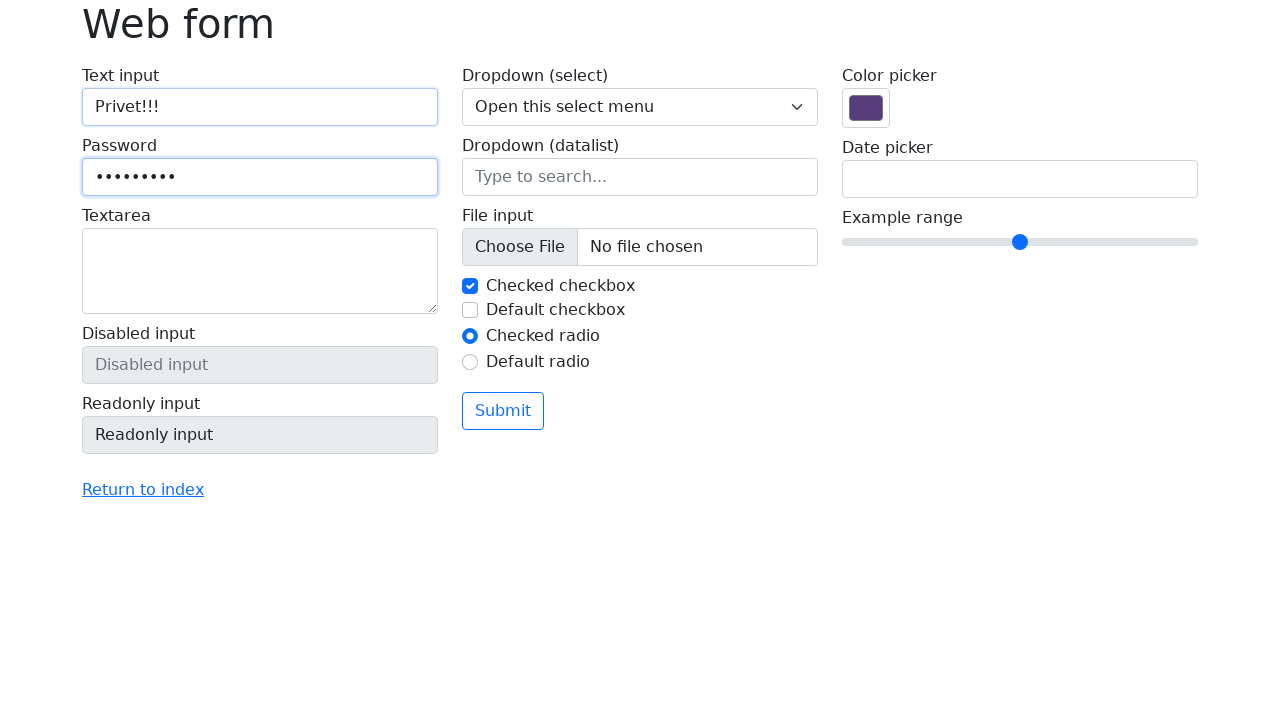

Filled textarea field with 'hhh' on textarea[name='my-textarea']
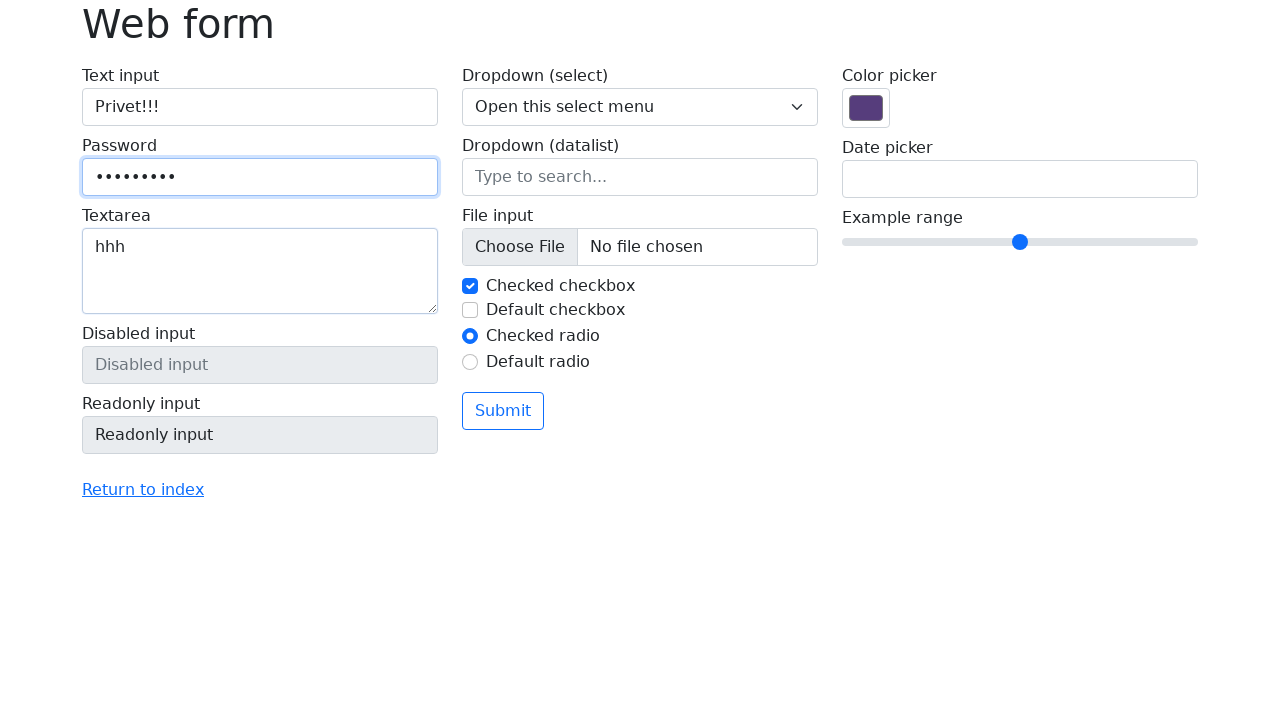

Selected option '2' from dropdown menu on select[name='my-select']
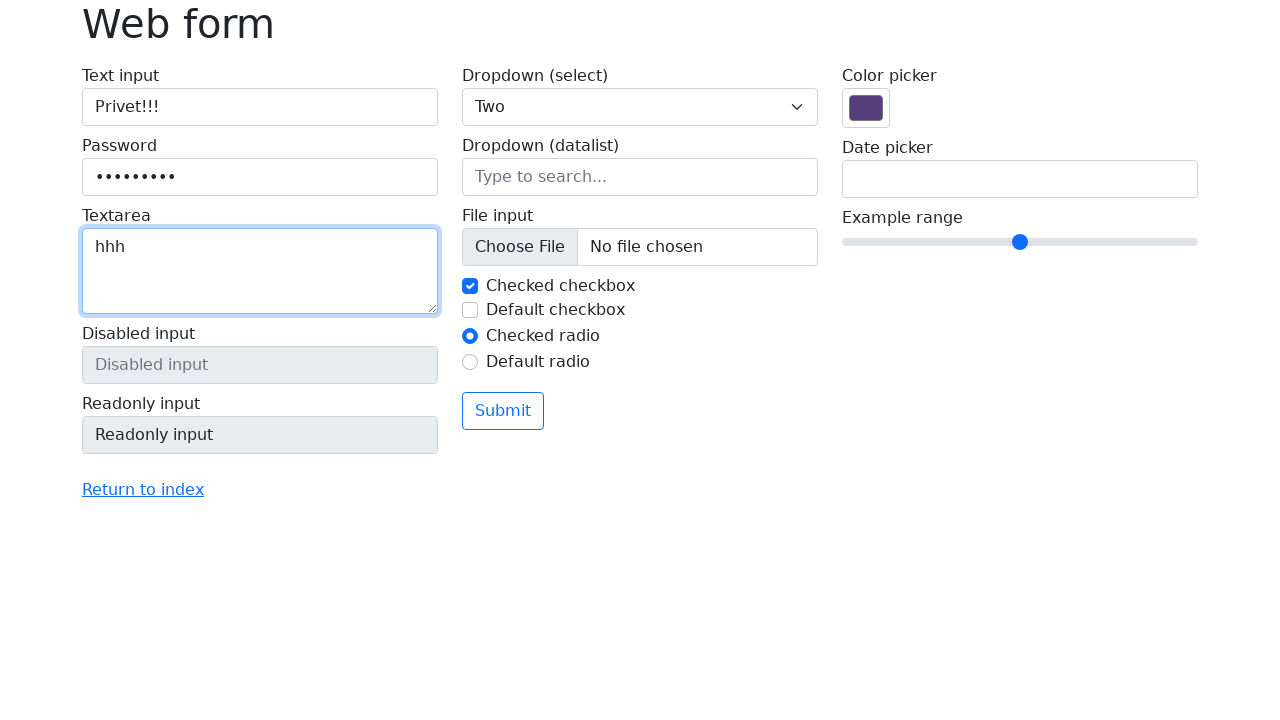

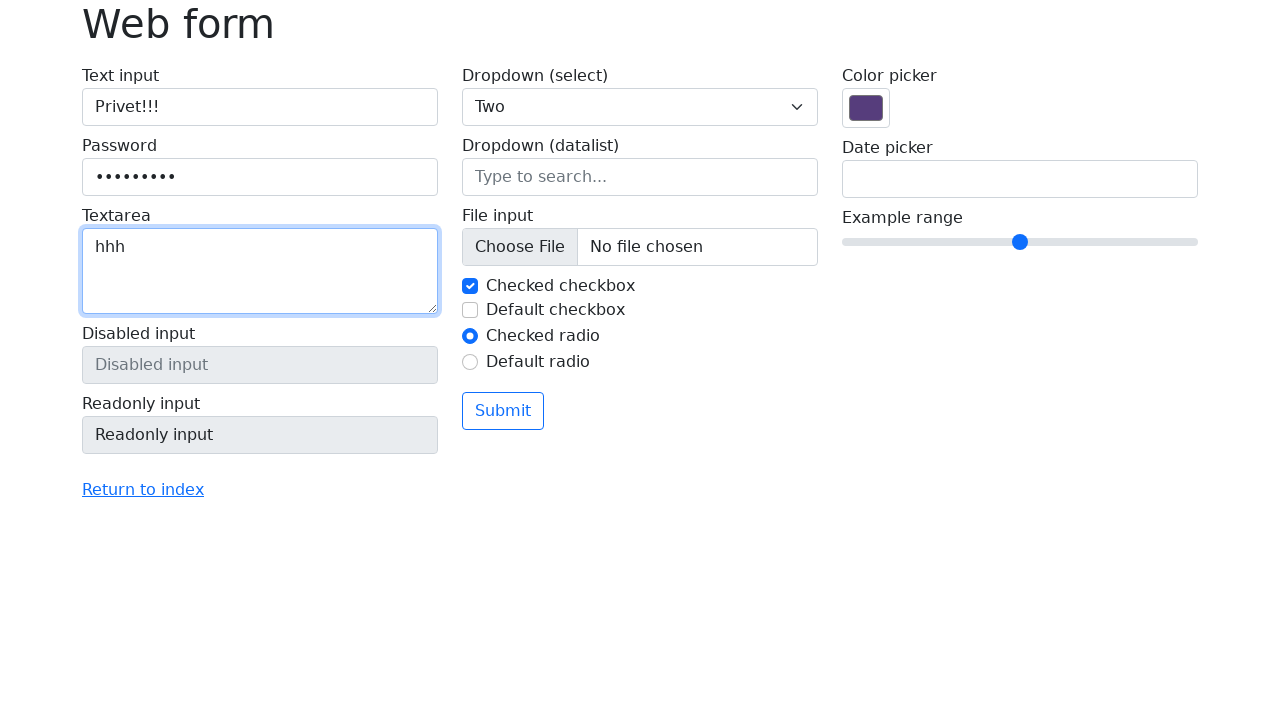